Tests selecting a customer from a dropdown menu in a banking application by choosing "Harry Potter" and verifying the selection.

Starting URL: https://www.globalsqa.com/angularJs-protractor/BankingProject/#/manager/openAccount

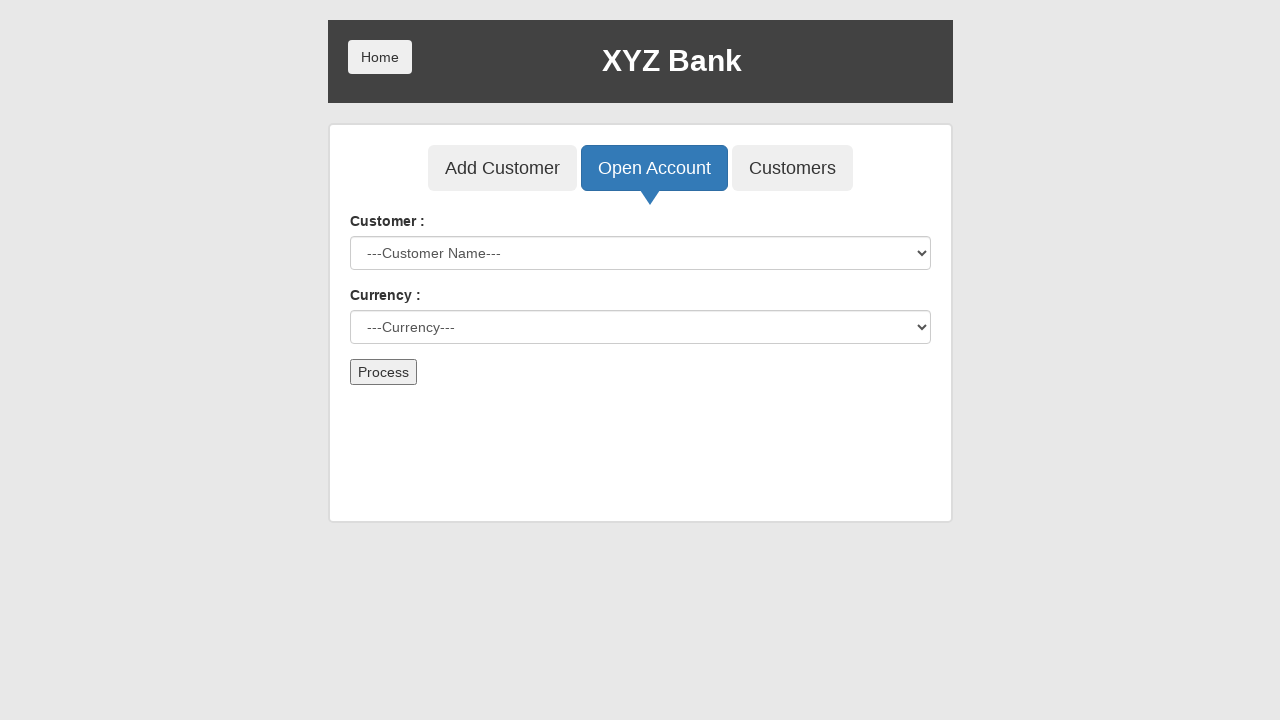

Navigated to the banking application manager open account page
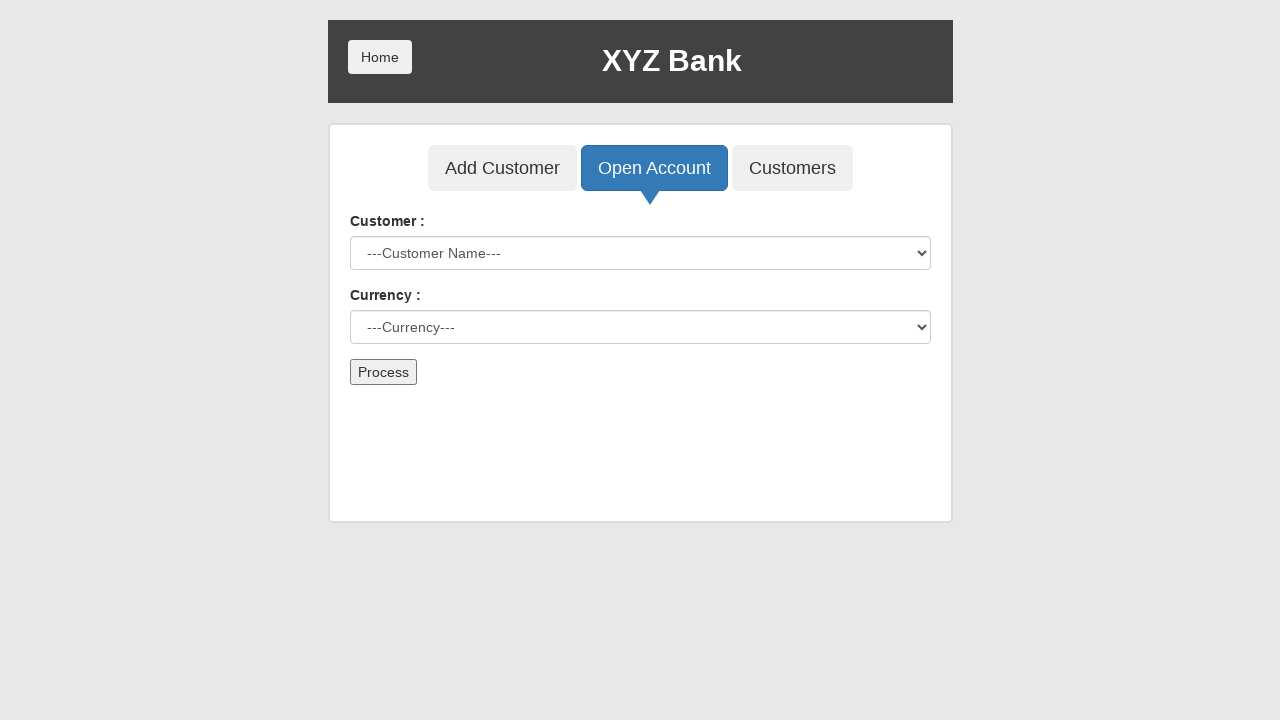

Selected 'Harry Potter' from the customer dropdown menu on select[ng-model='custId']
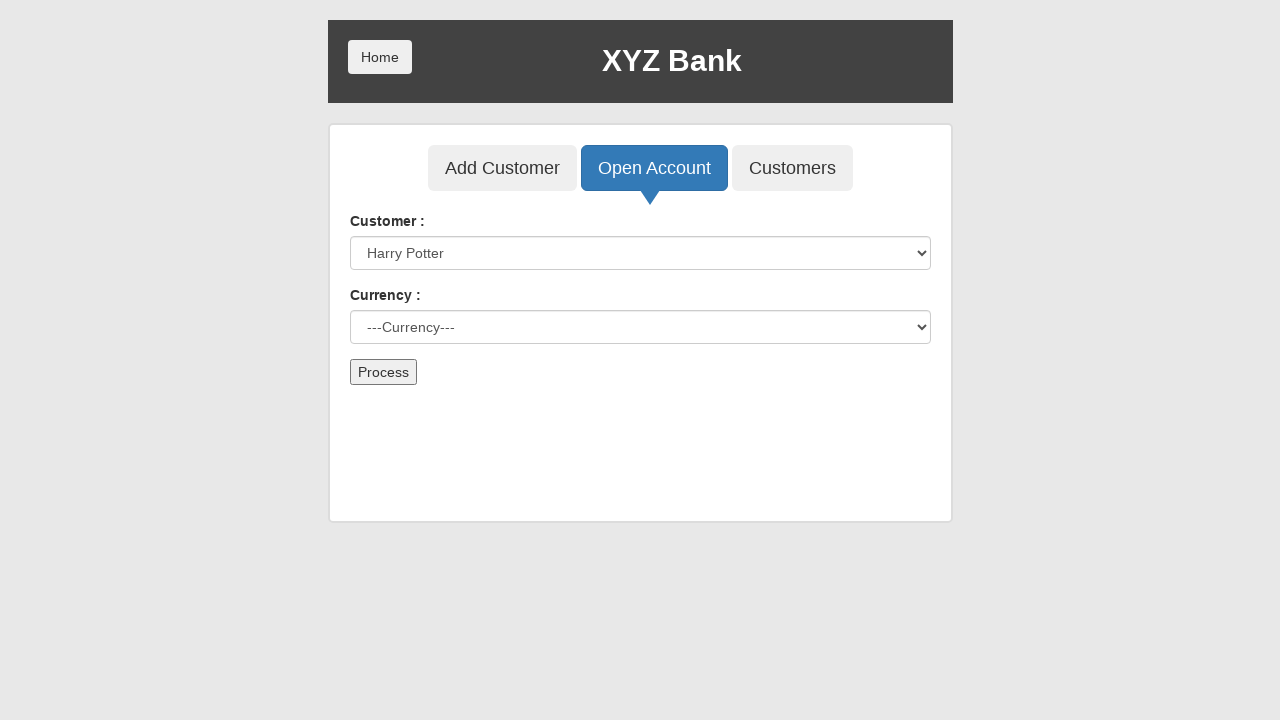

Retrieved the selected customer value from dropdown
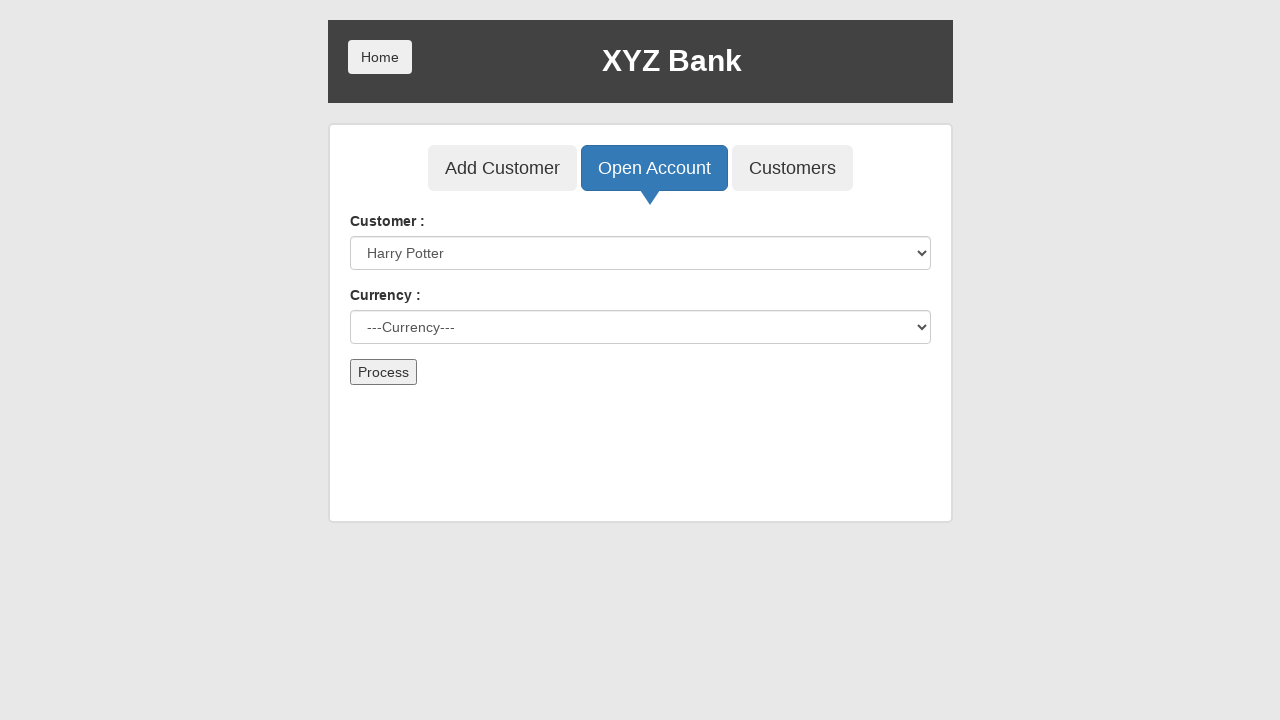

Waited 500ms to ensure selection is complete
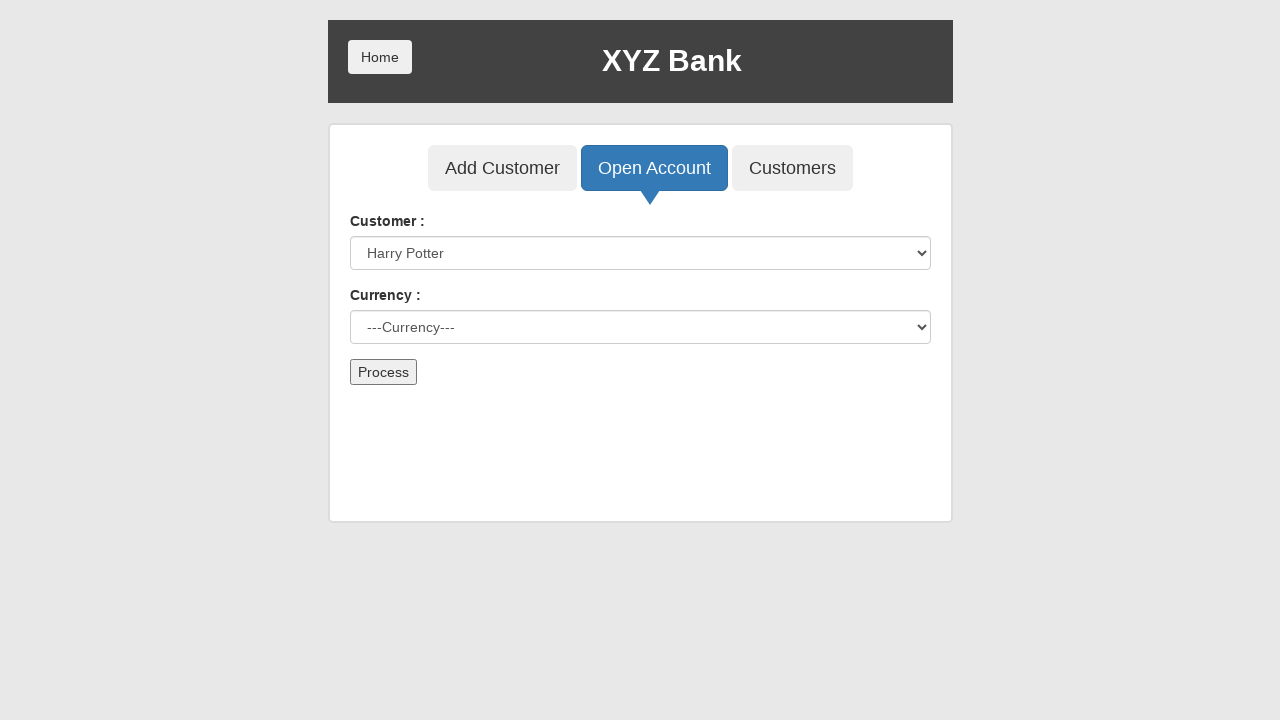

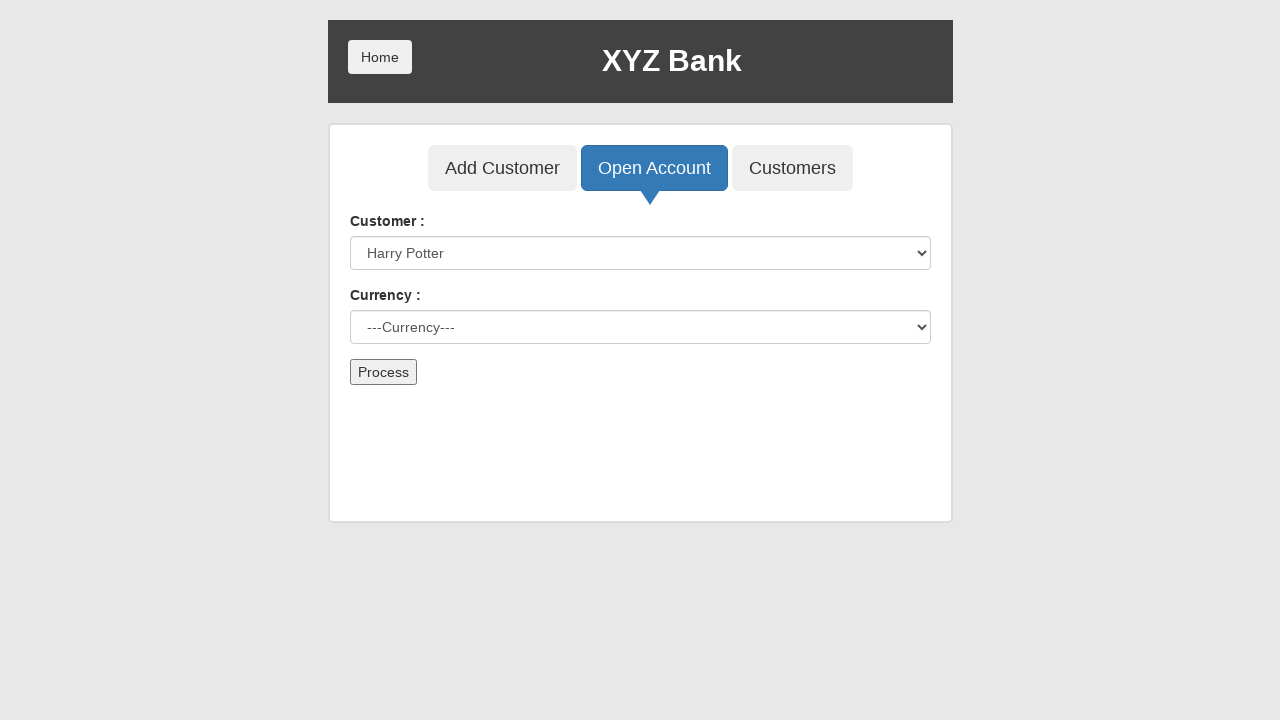